Tests opting out of A/B tests by adding an opt-out cookie before visiting the A/B test page, then navigating to verify the opt-out is in effect.

Starting URL: http://the-internet.herokuapp.com

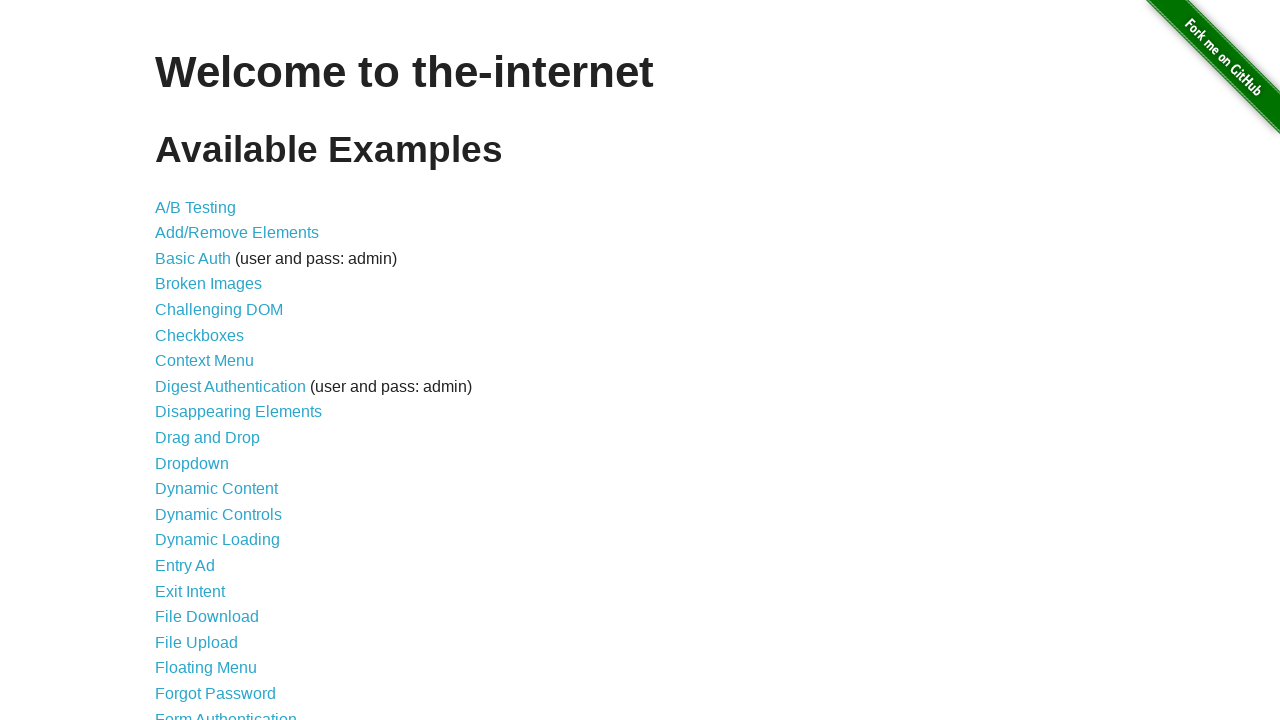

Added optimizelyOptOut cookie to prevent A/B test assignment
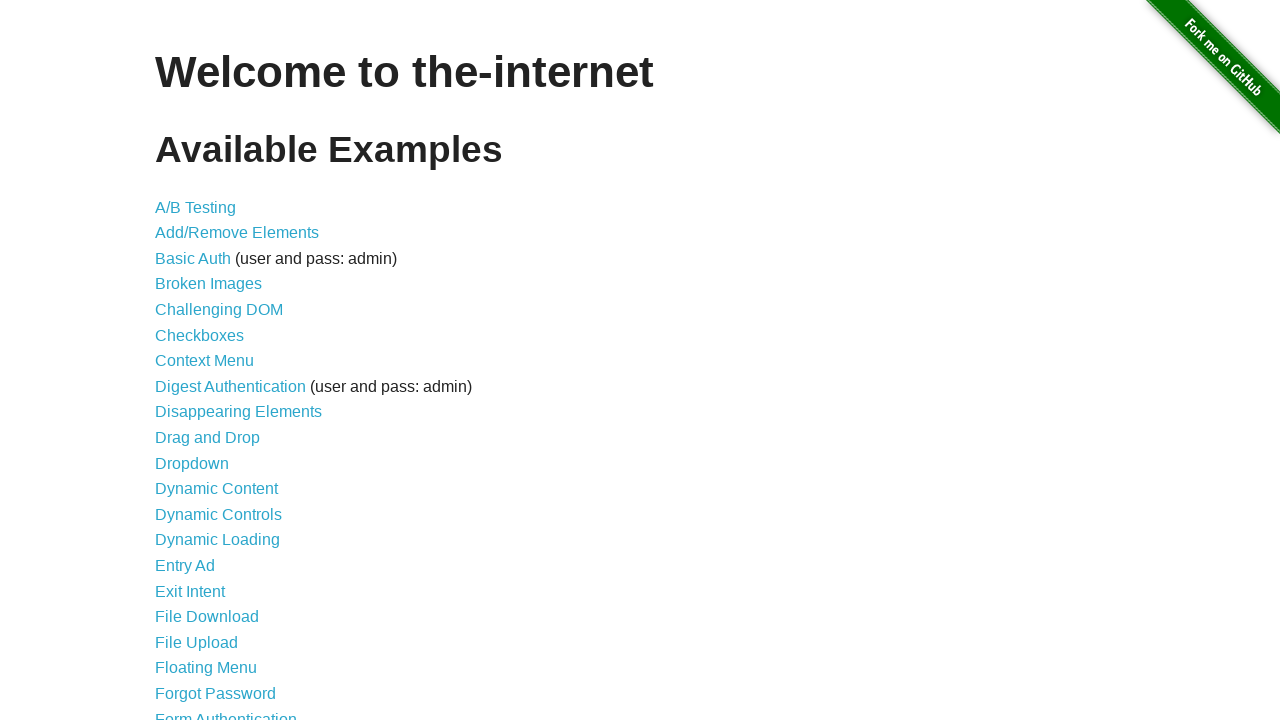

Navigated to A/B test page
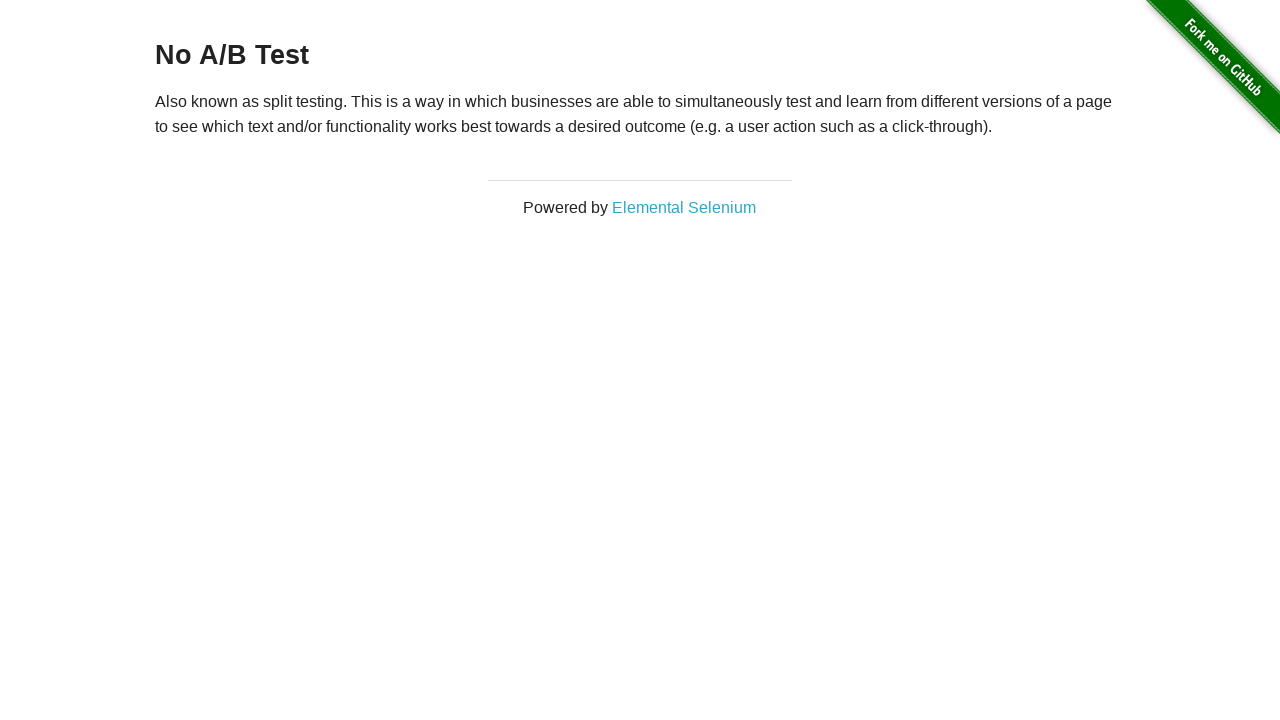

Verified A/B test heading is displayed (opt-out is in effect)
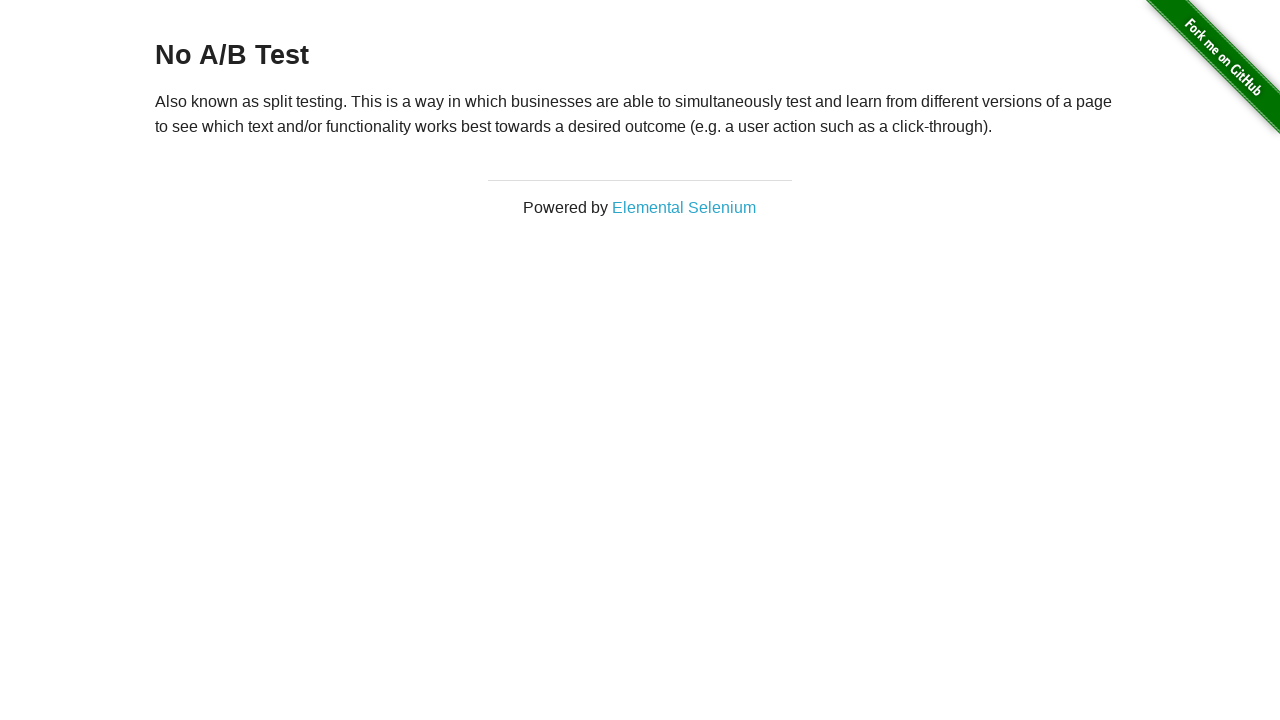

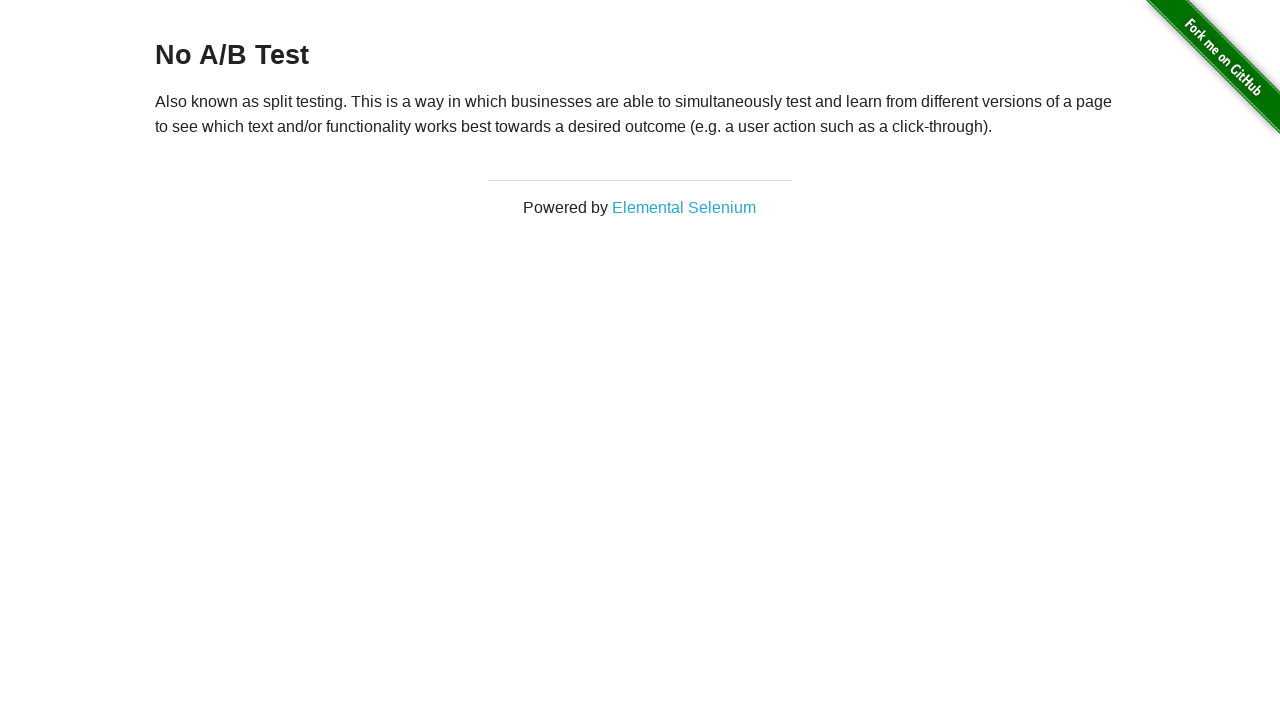